Tests that edits are saved when the input loses focus (blur event)

Starting URL: https://demo.playwright.dev/todomvc

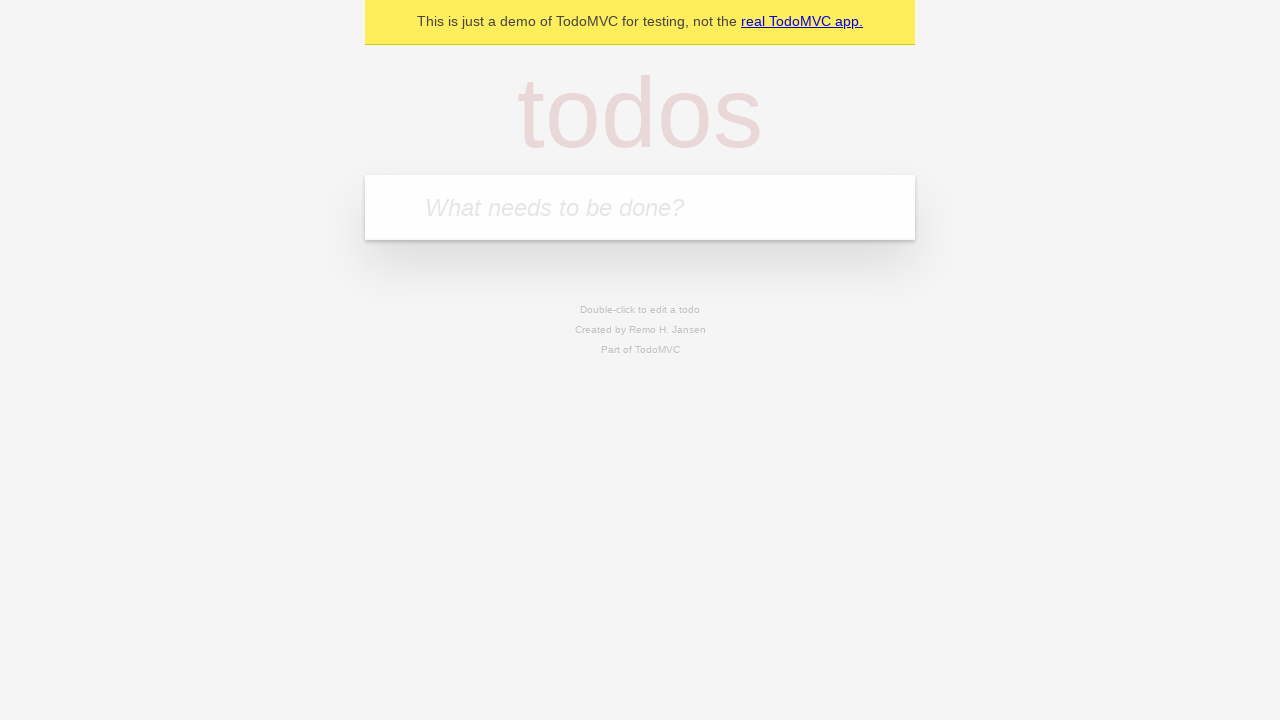

Filled input field with first todo 'buy some cheese' on internal:attr=[placeholder="What needs to be done?"i]
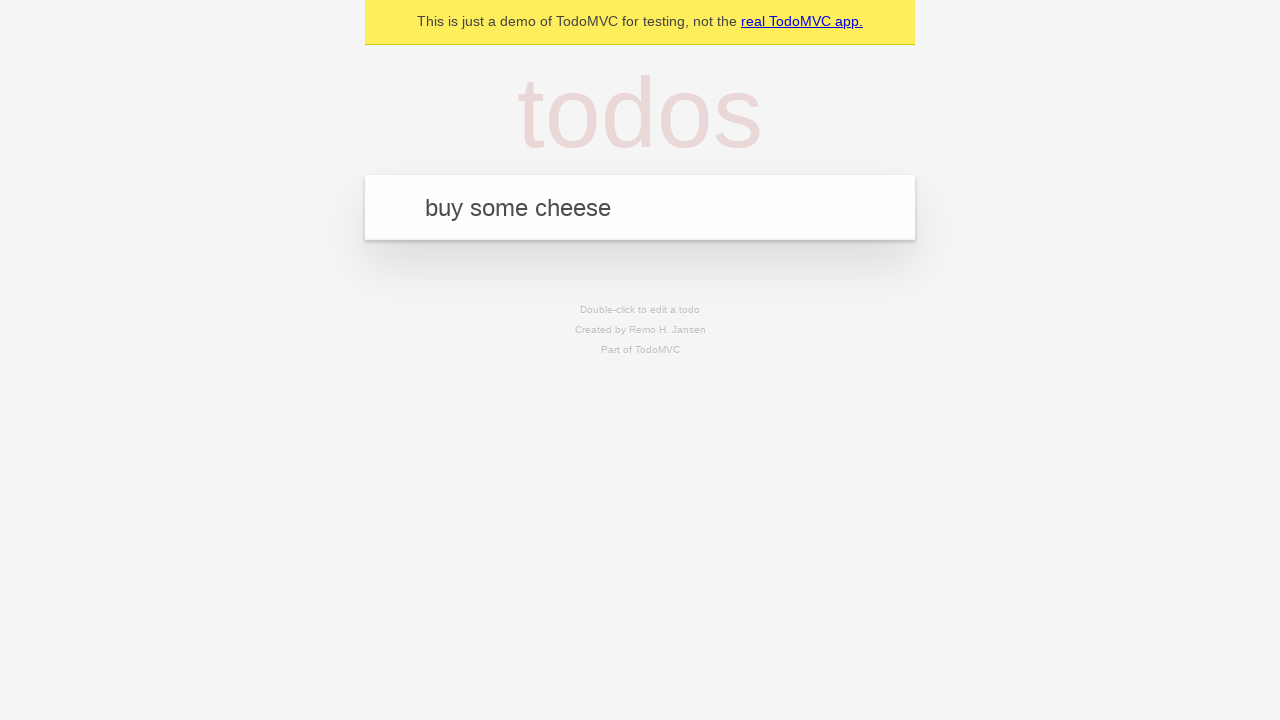

Pressed Enter to create first todo on internal:attr=[placeholder="What needs to be done?"i]
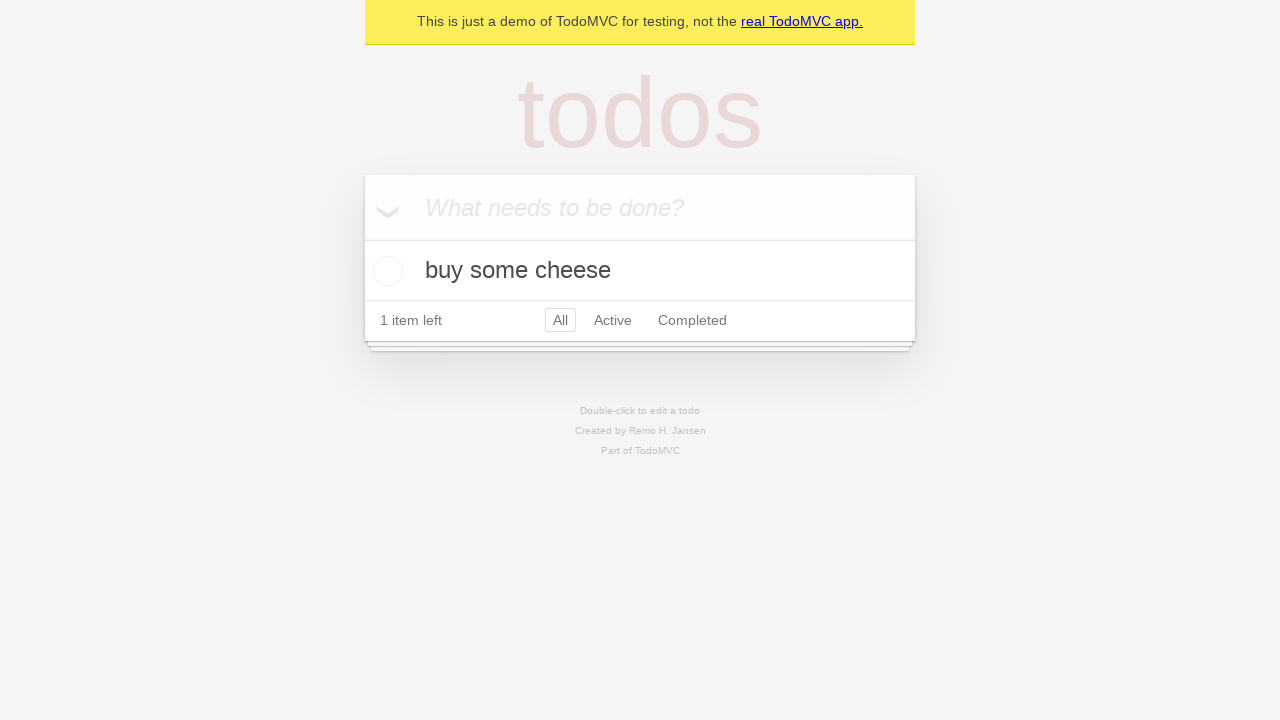

Filled input field with second todo 'feed the cat' on internal:attr=[placeholder="What needs to be done?"i]
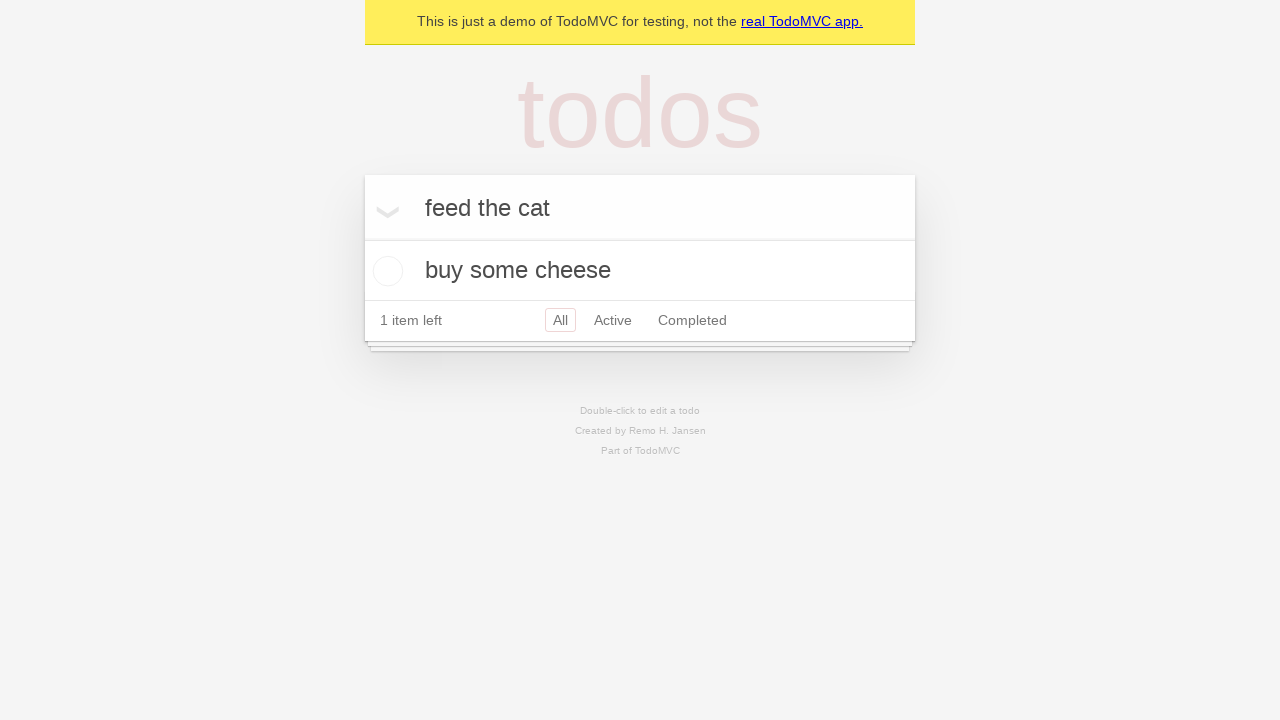

Pressed Enter to create second todo on internal:attr=[placeholder="What needs to be done?"i]
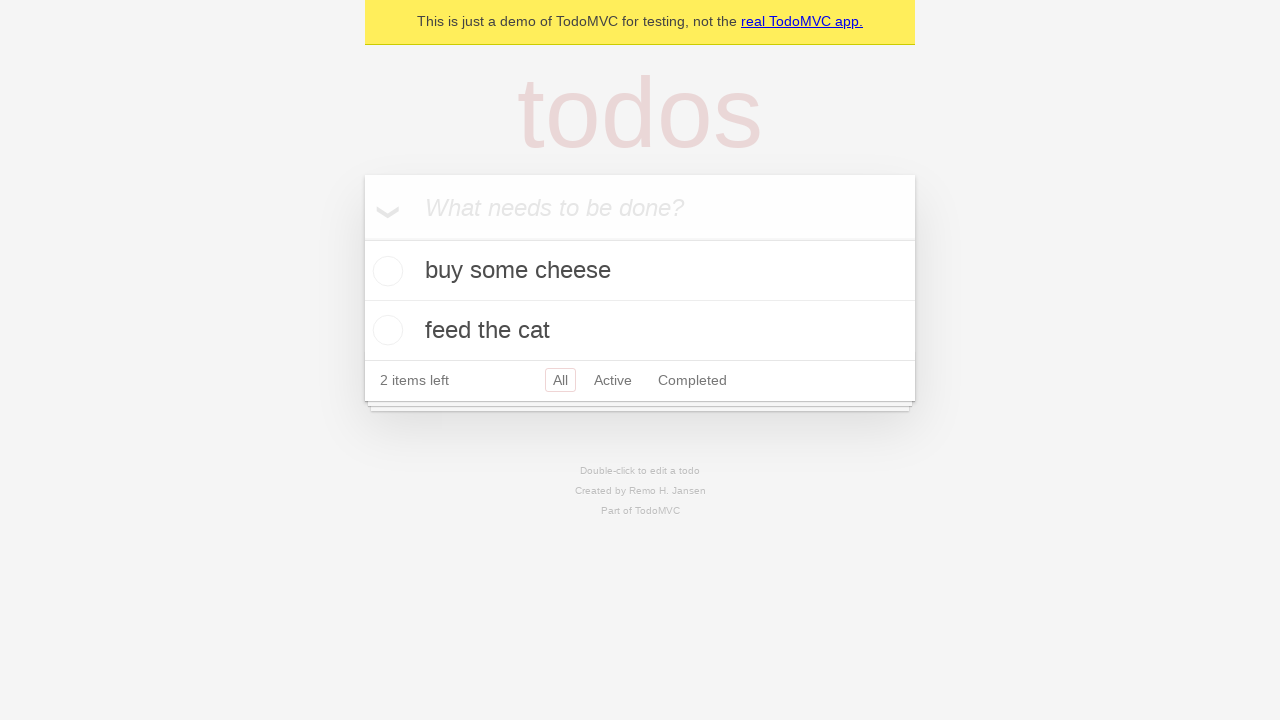

Filled input field with third todo 'book a doctors appointment' on internal:attr=[placeholder="What needs to be done?"i]
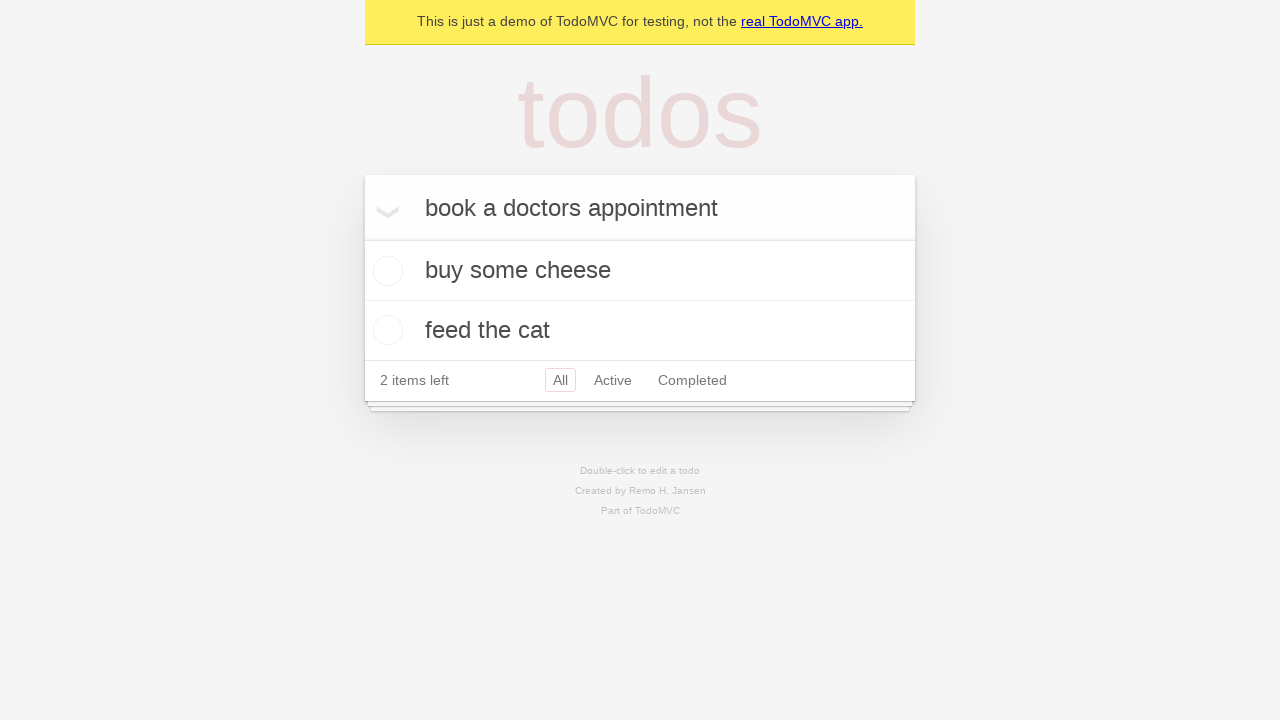

Pressed Enter to create third todo on internal:attr=[placeholder="What needs to be done?"i]
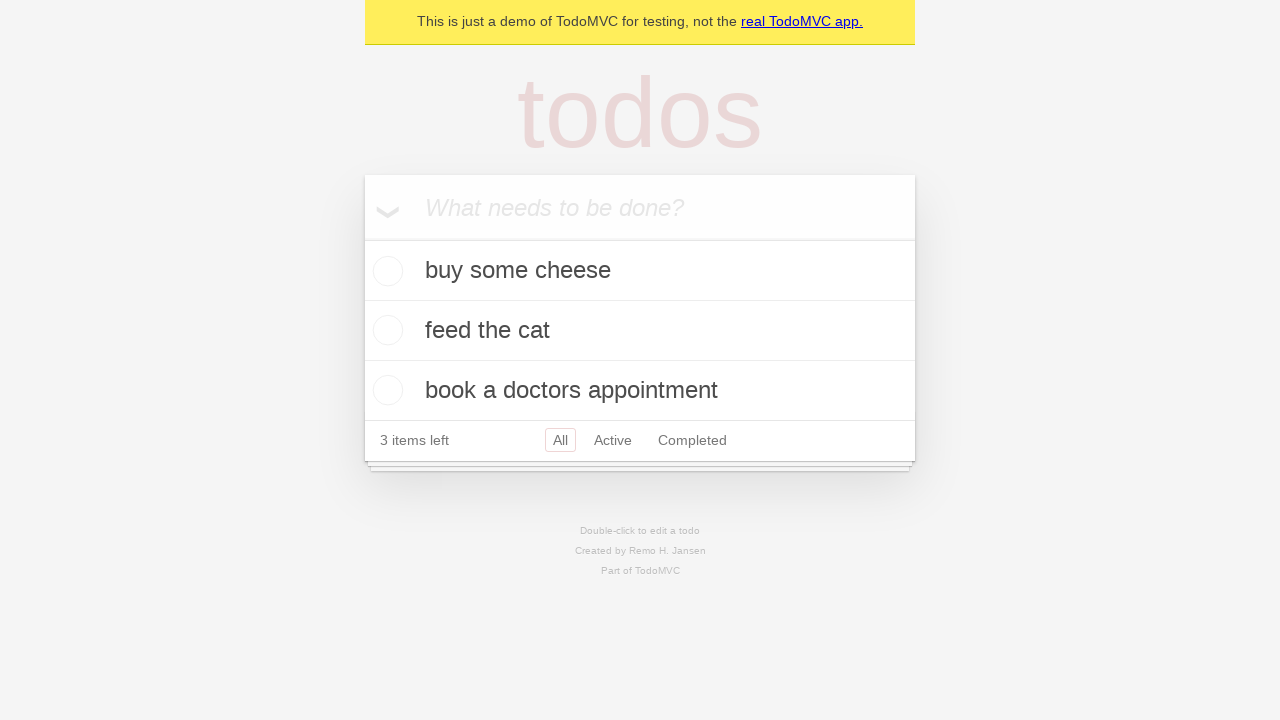

Double-clicked second todo to enter edit mode at (640, 331) on [data-testid='todo-item'] >> nth=1
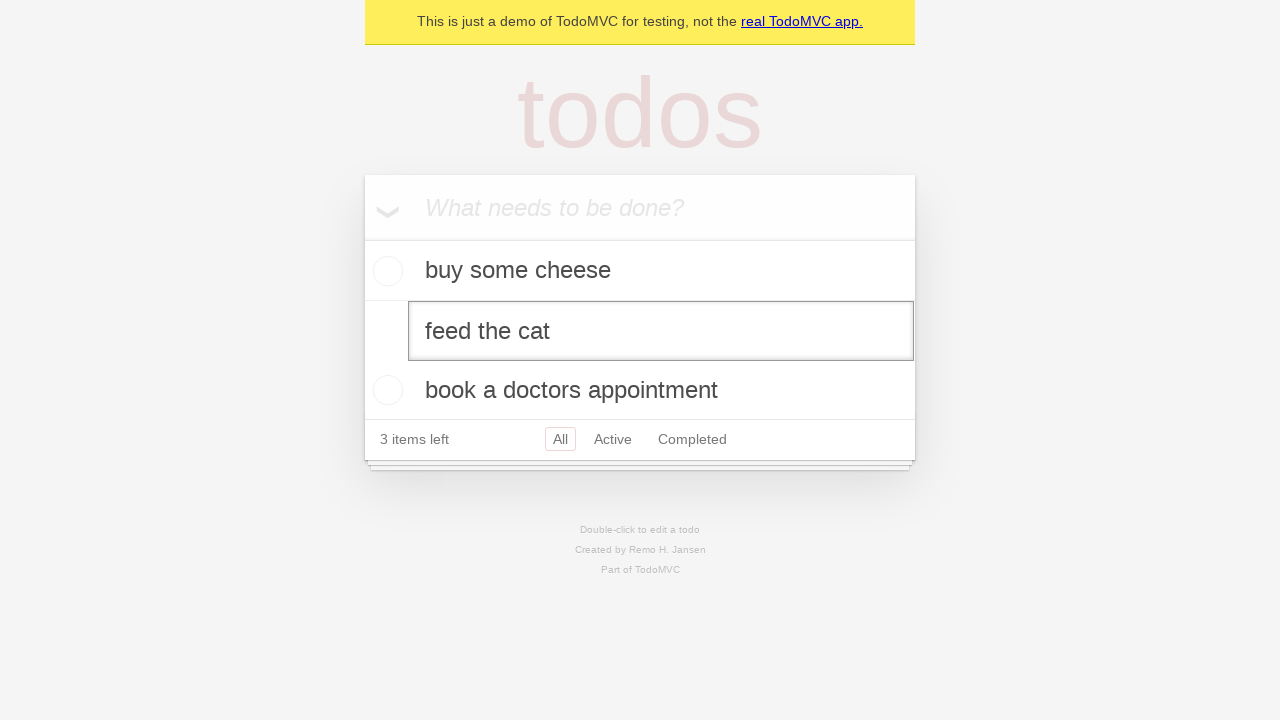

Filled edit textbox with new text 'buy some sausages' on [data-testid='todo-item'] >> nth=1 >> internal:role=textbox[name="Edit"i]
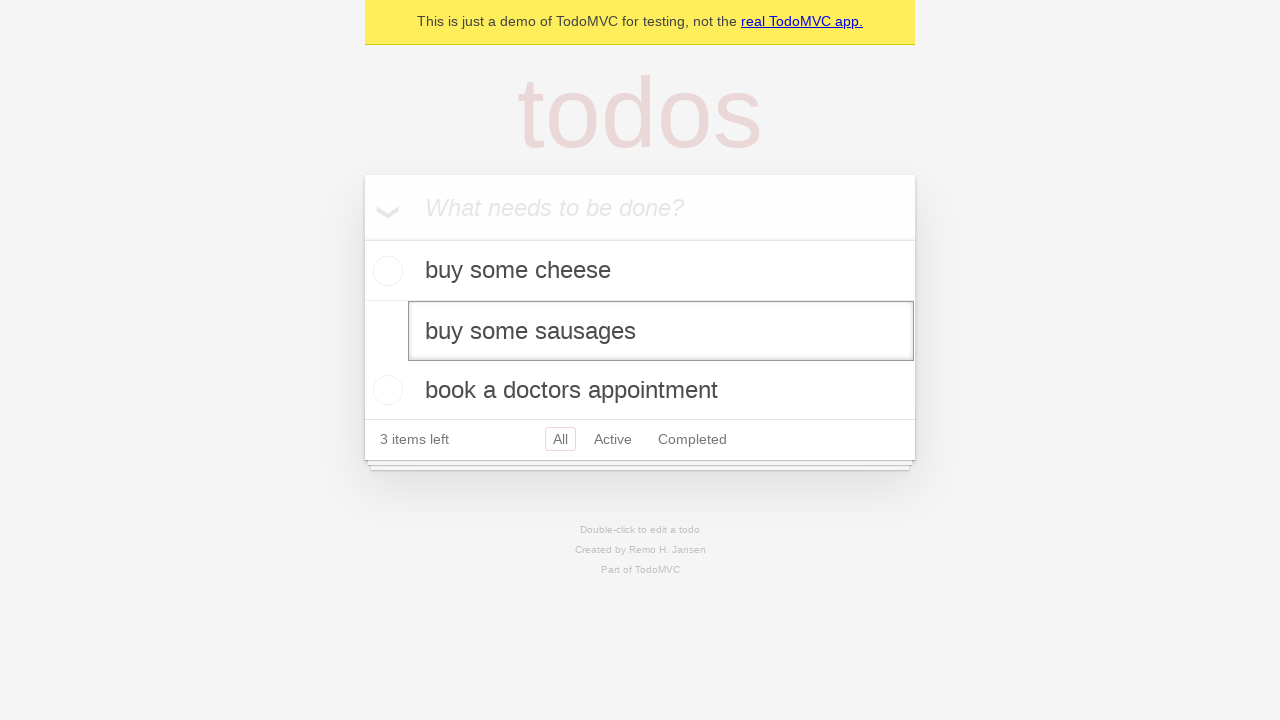

Dispatched blur event to save edits on the second todo
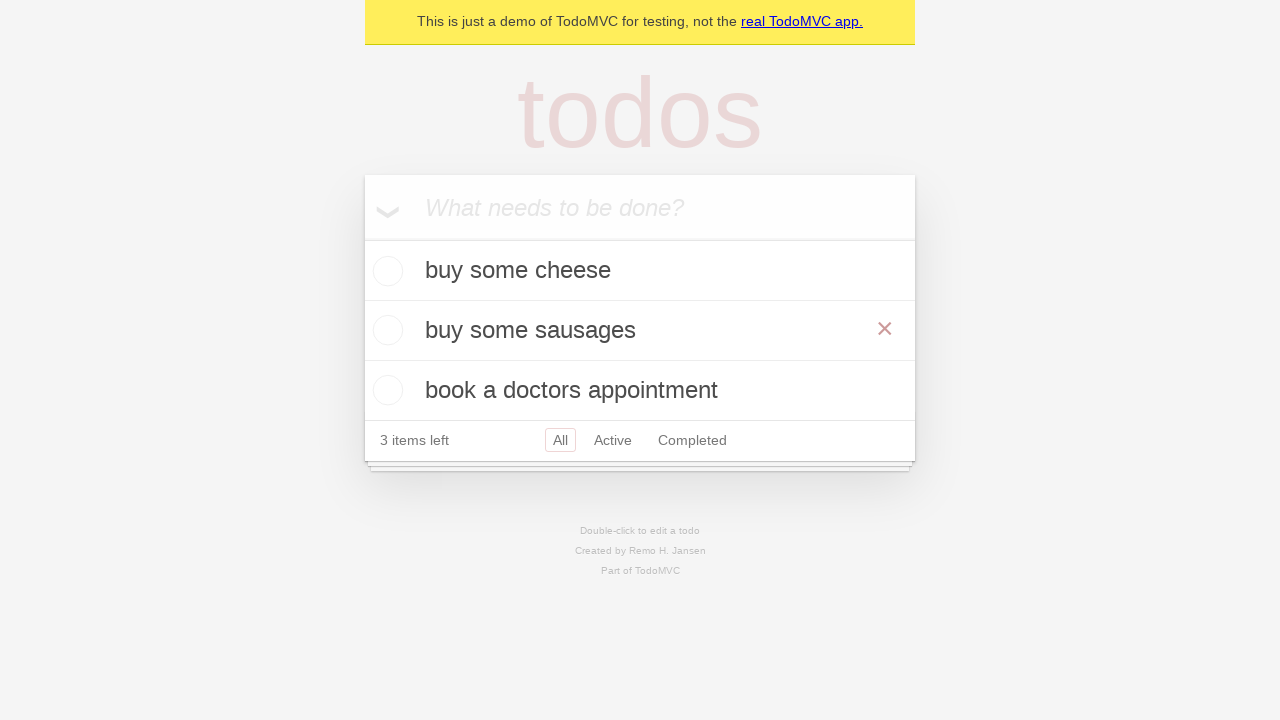

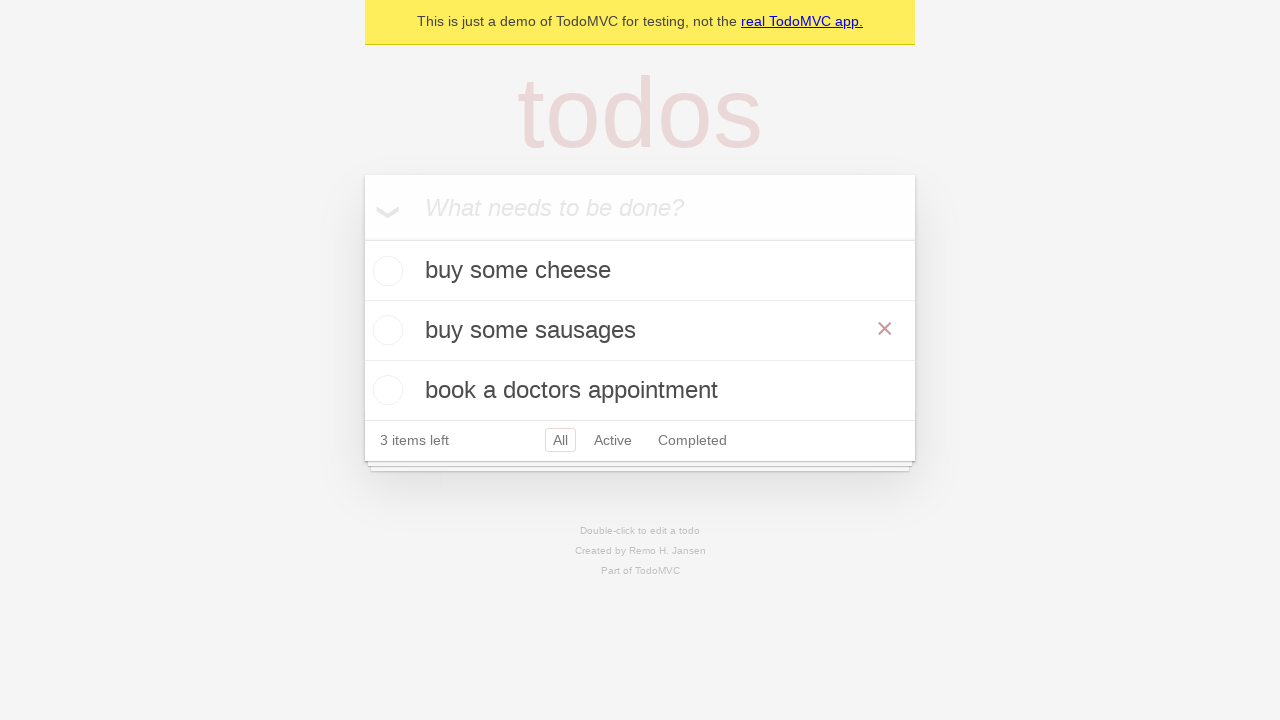